Tests element state properties by verifying a checkbox is not selected and a text input is displayed on an automation practice page.

Starting URL: https://www.rahulshettyacademy.com/AutomationPractice/

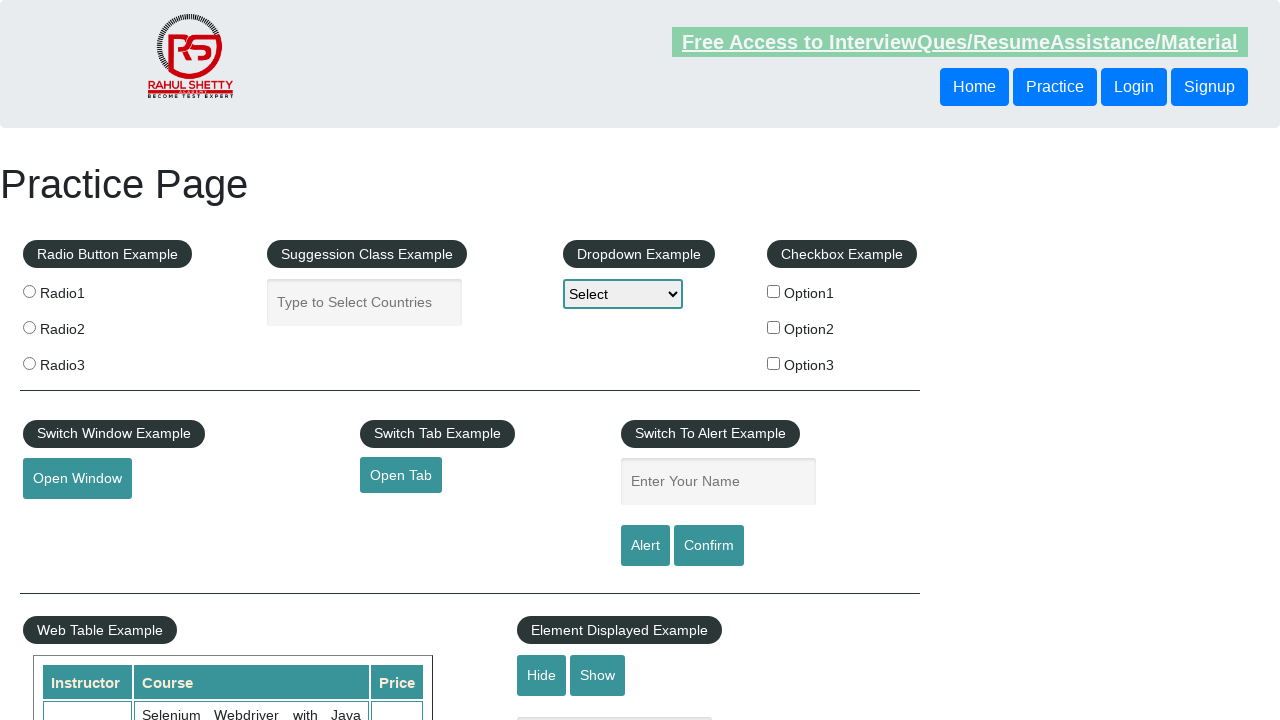

Located checkbox element with id 'checkBoxOption1'
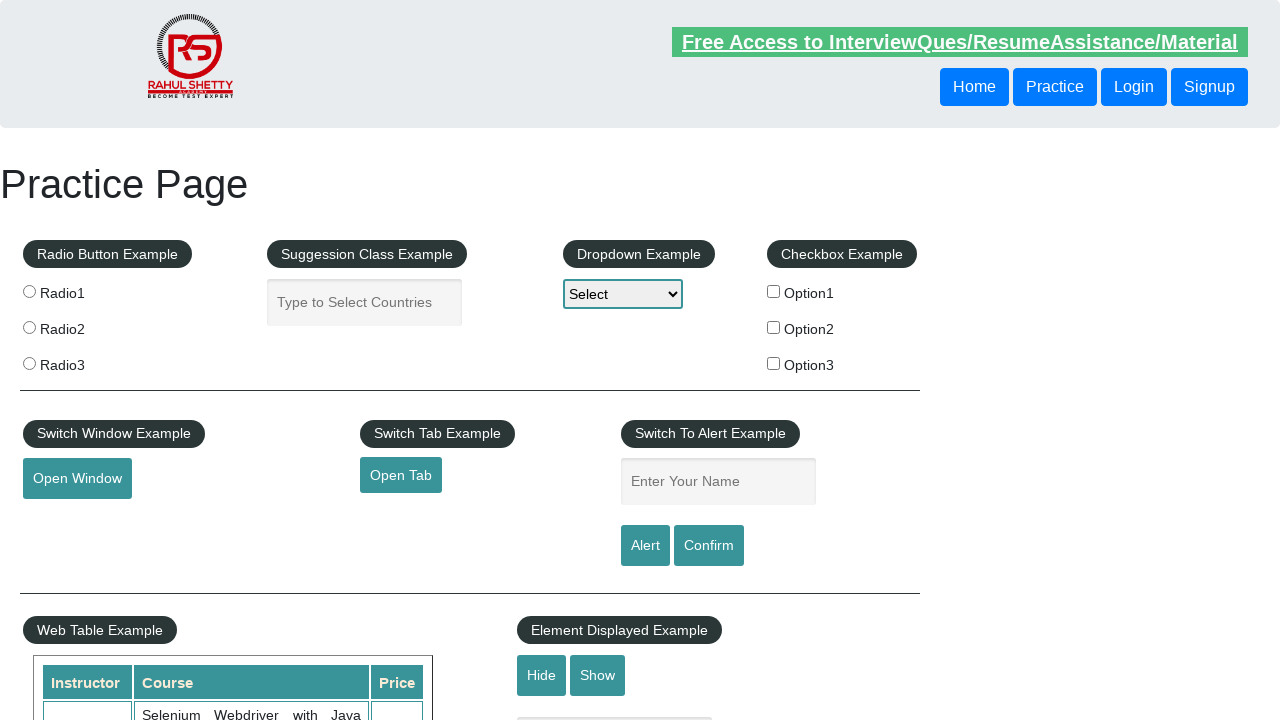

Verified checkbox option1 is not selected
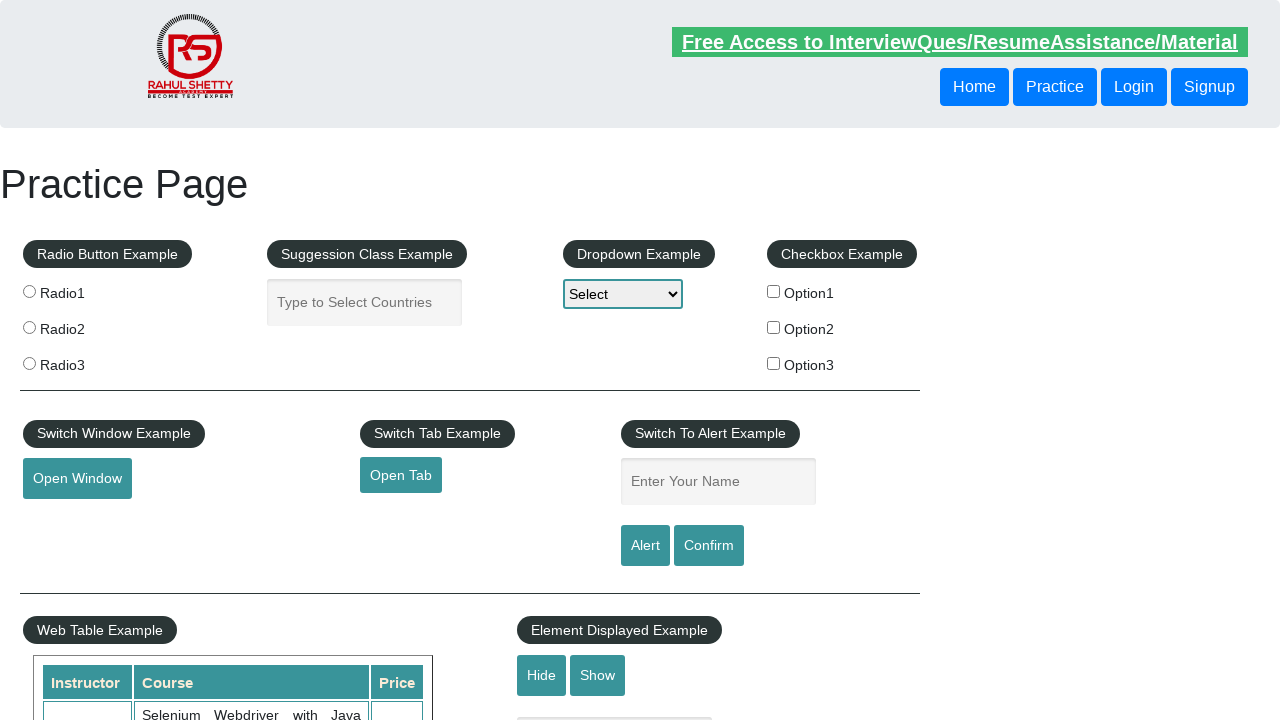

Located text box element with id 'displayed-text'
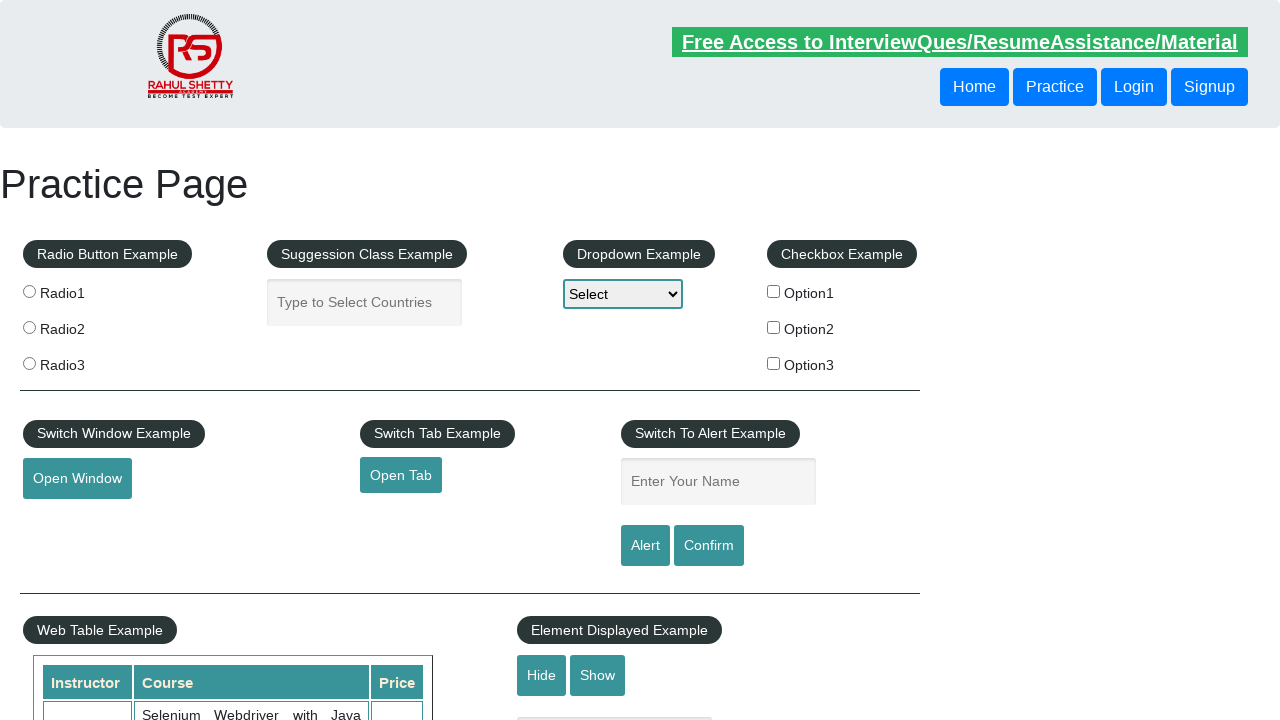

Verified text box is visible and displayed
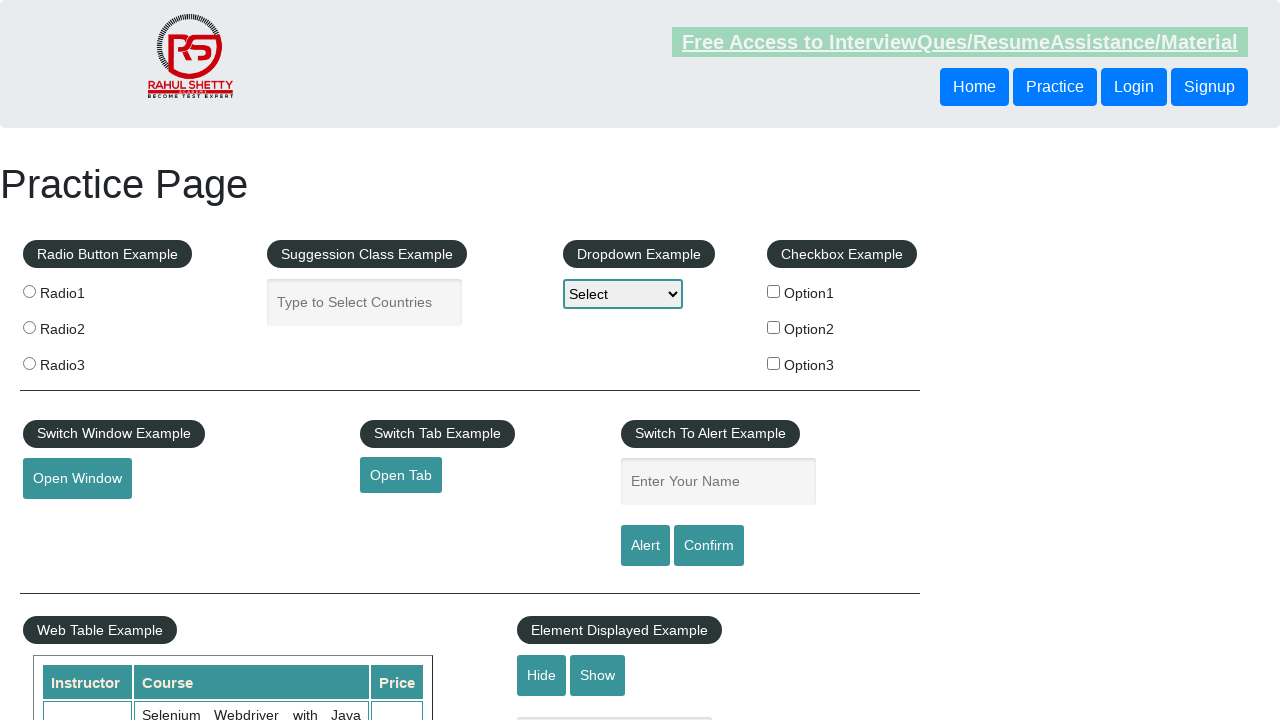

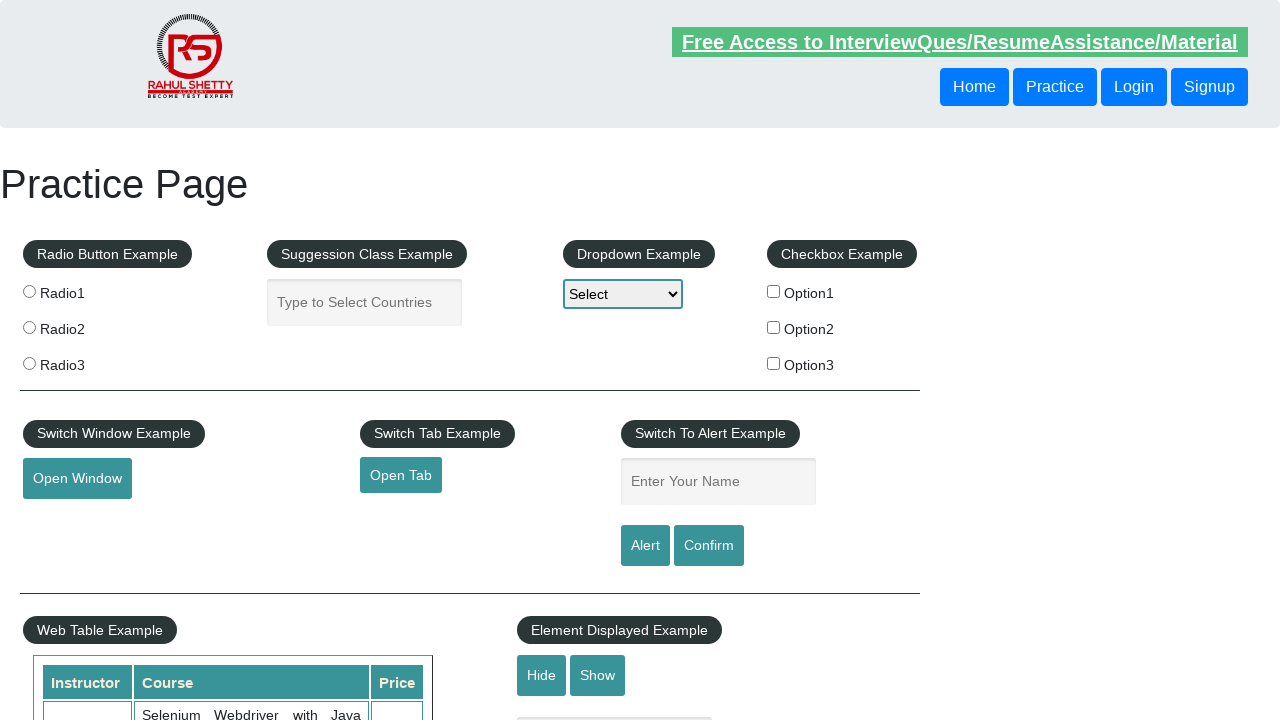